Tests a registration form by filling in first name, last name, email, phone, and address fields, then submitting and verifying the success message

Starting URL: http://suninjuly.github.io/registration1.html

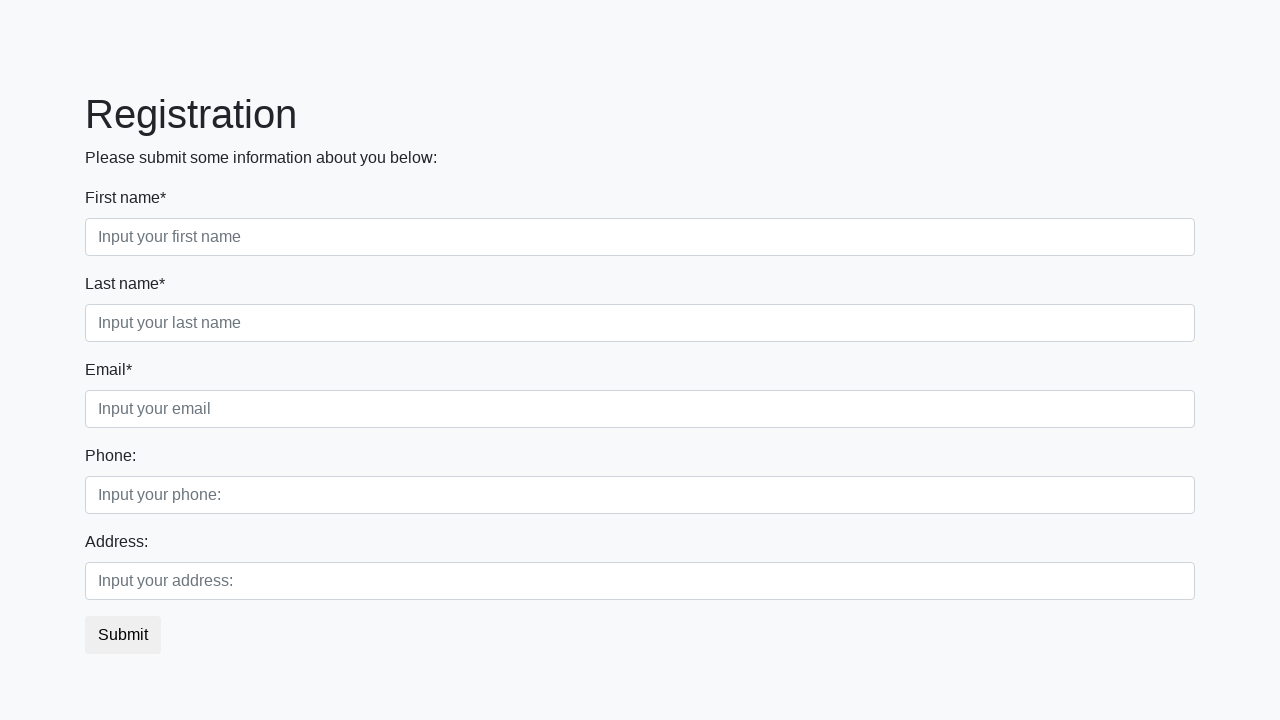

Filled first name field with 'Ivan' on [placeholder='Input your first name']
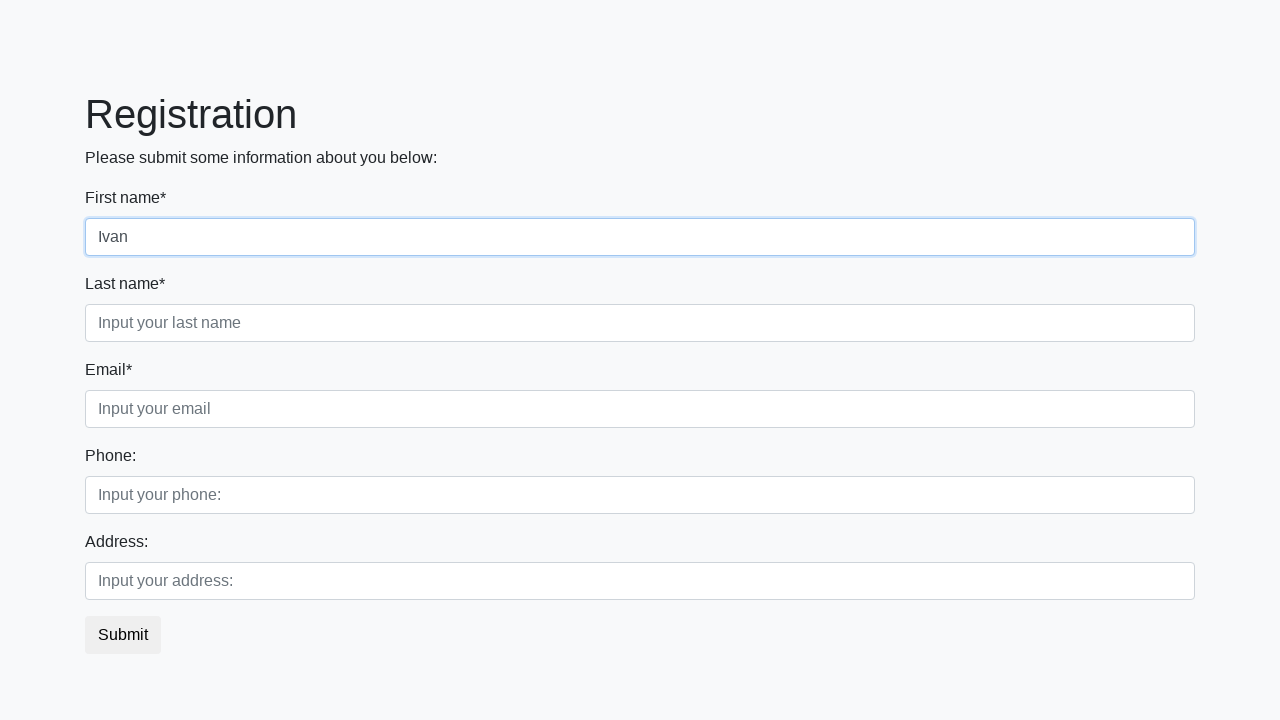

Filled last name field with 'Petrov' on [placeholder='Input your last name']
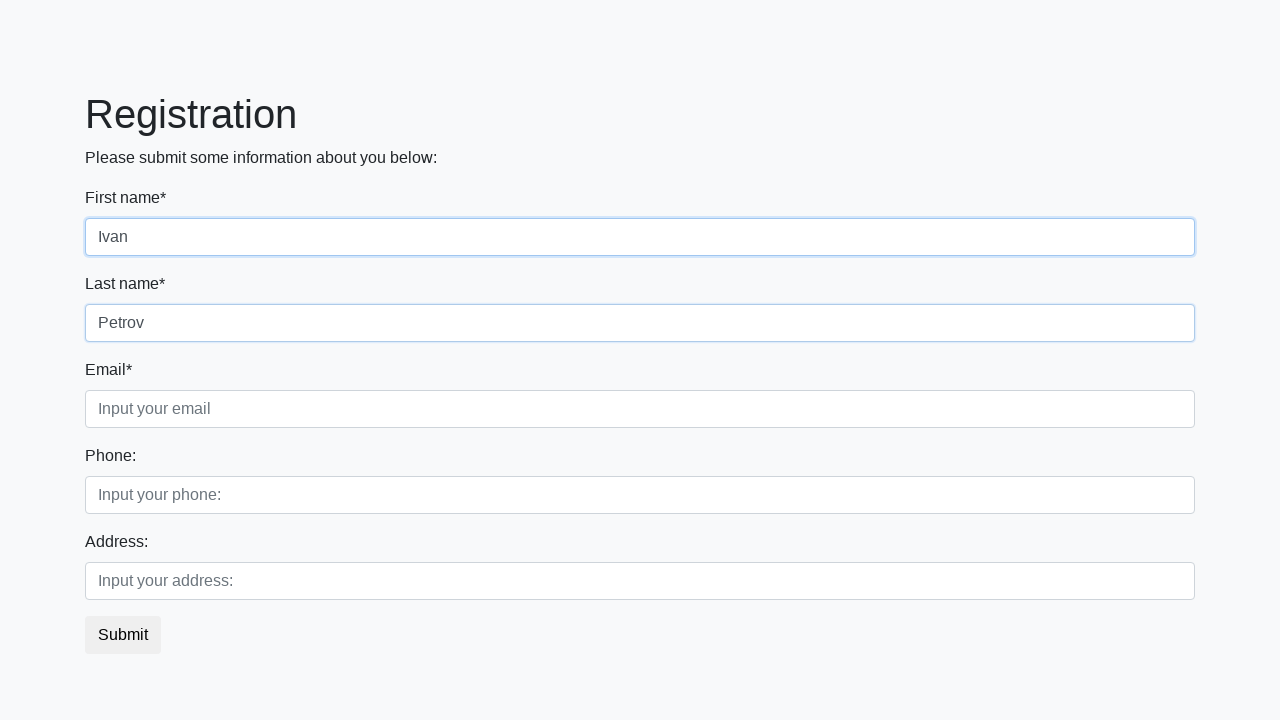

Filled email field with 'ivan.petrov@gmail.com' on [placeholder='Input your email']
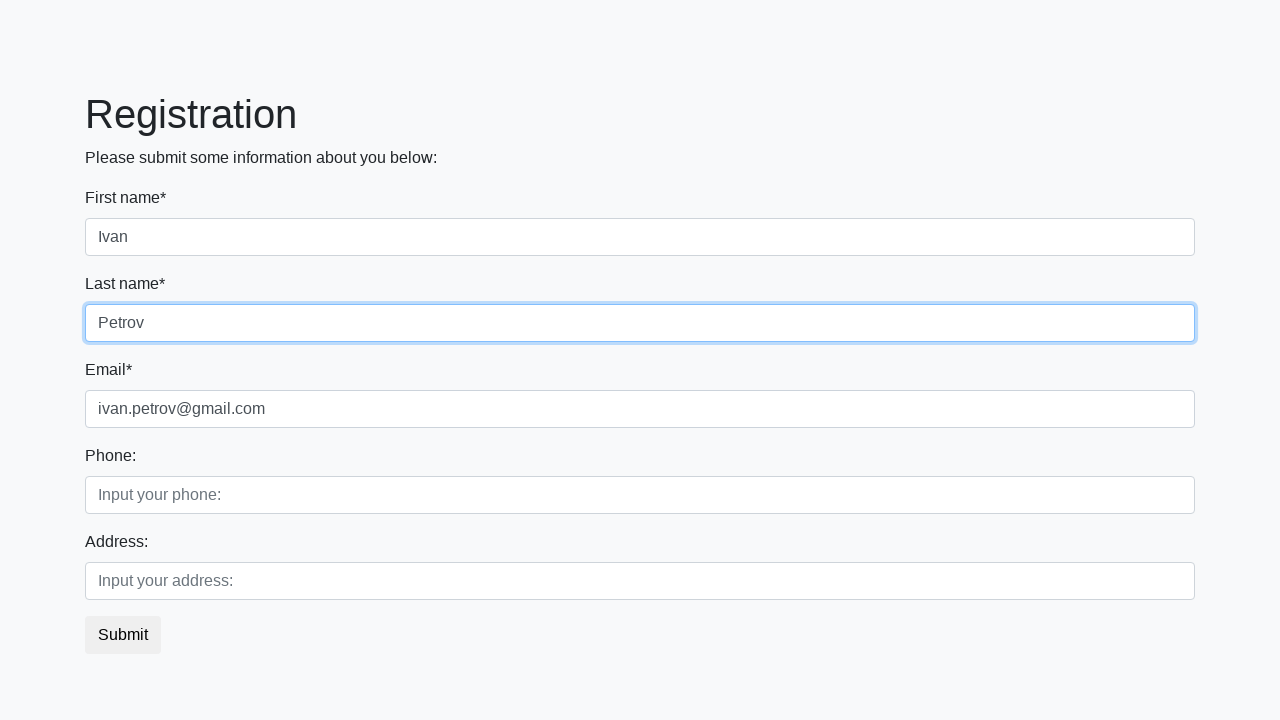

Filled phone field with '+79632632116' on [placeholder='Input your phone:']
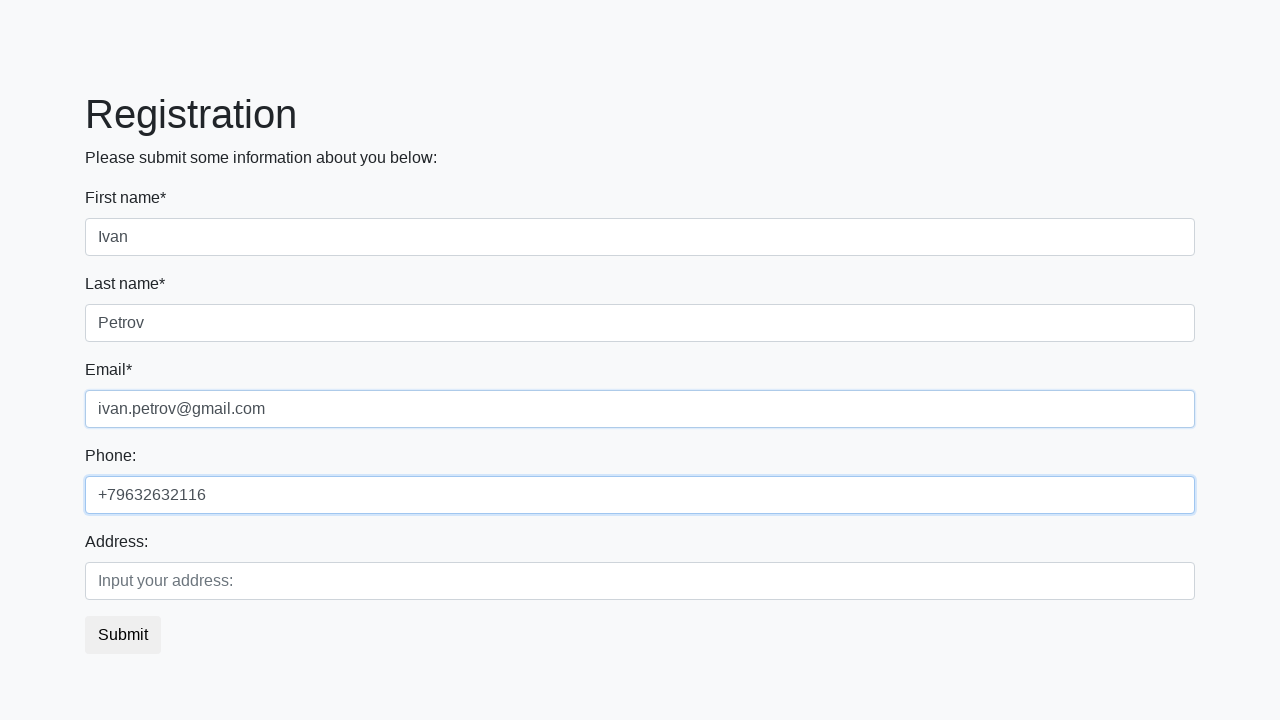

Filled address field with 'Moscow' on [placeholder='Input your address:']
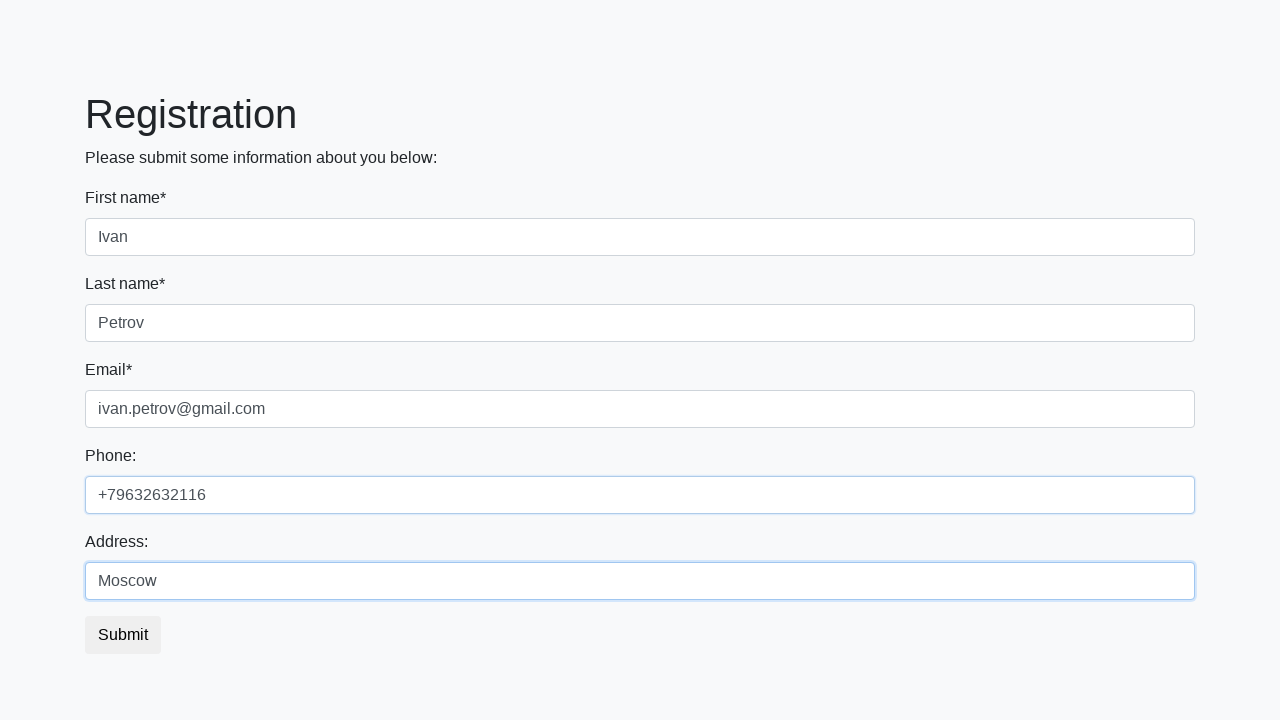

Clicked submit button to register at (123, 635) on button.btn
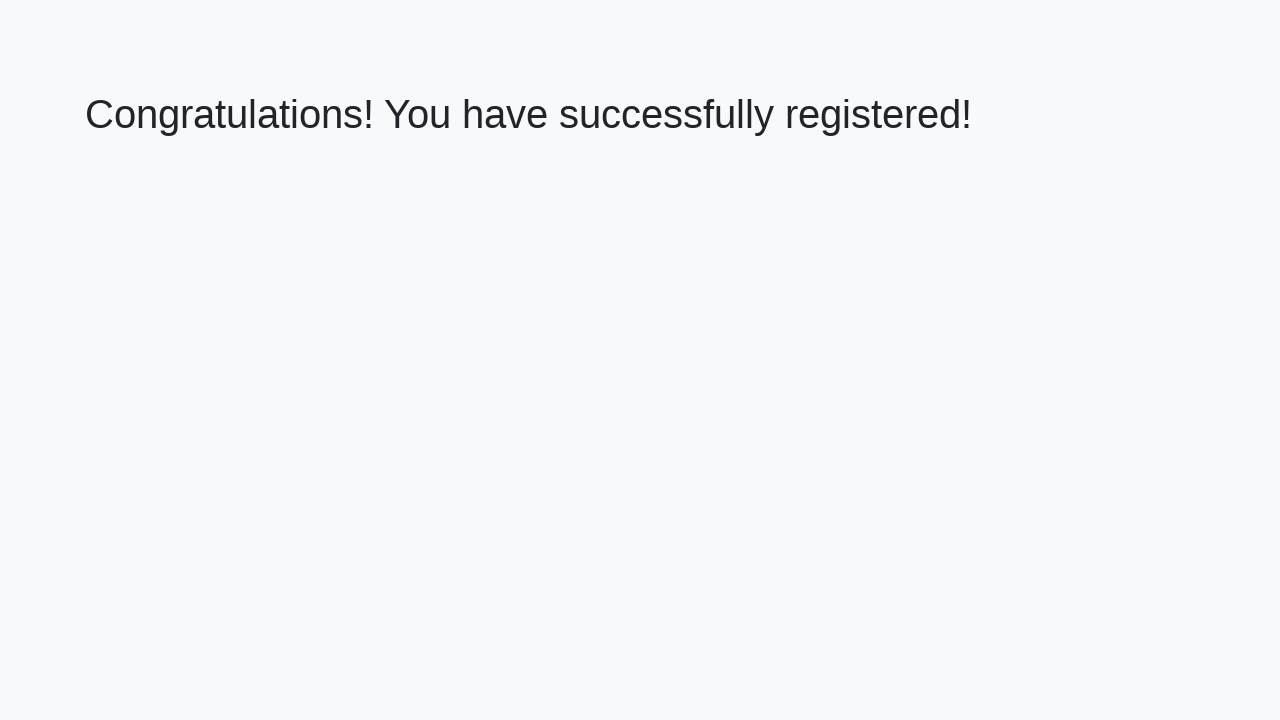

Success message heading loaded
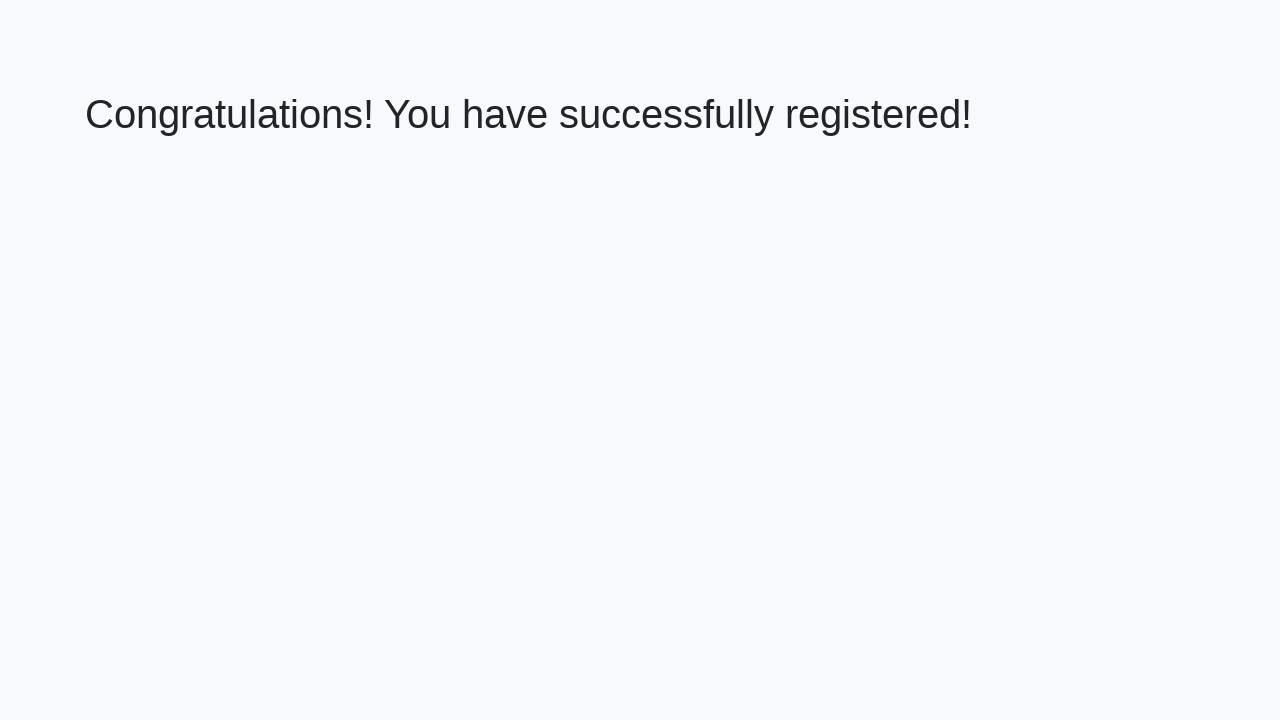

Retrieved success message text: 'Congratulations! You have successfully registered!'
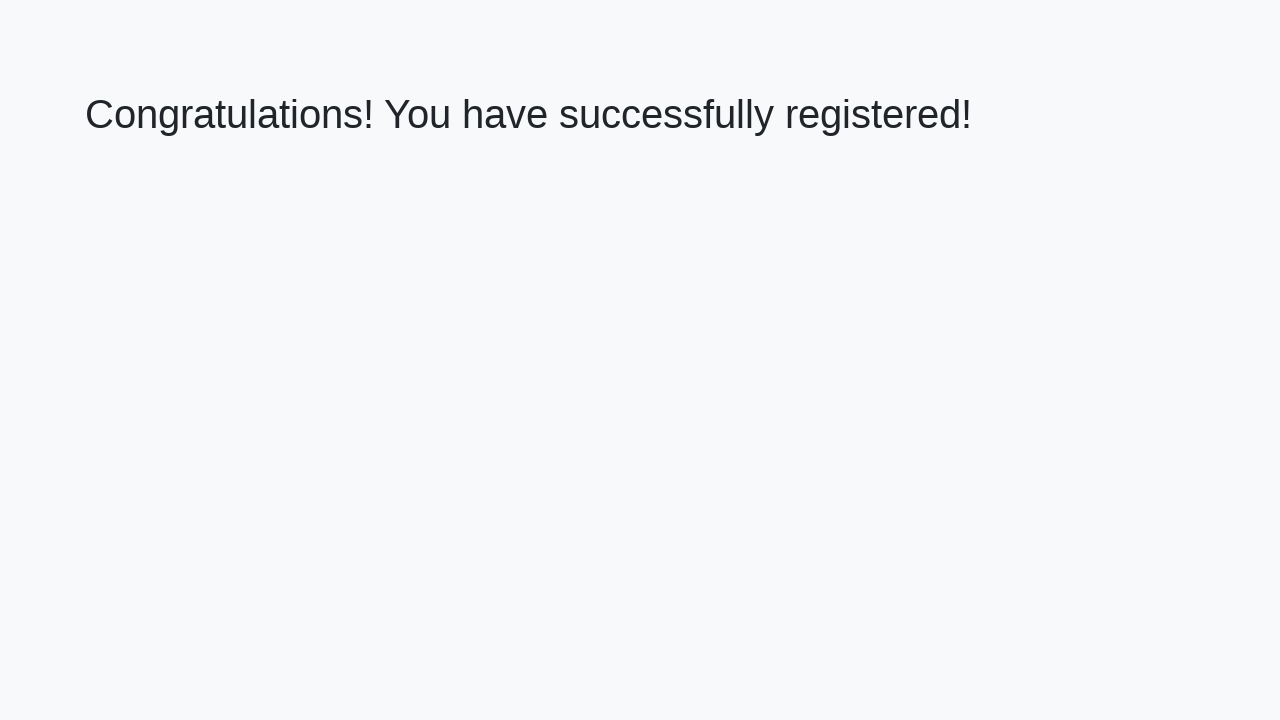

Verified success message matches expected text
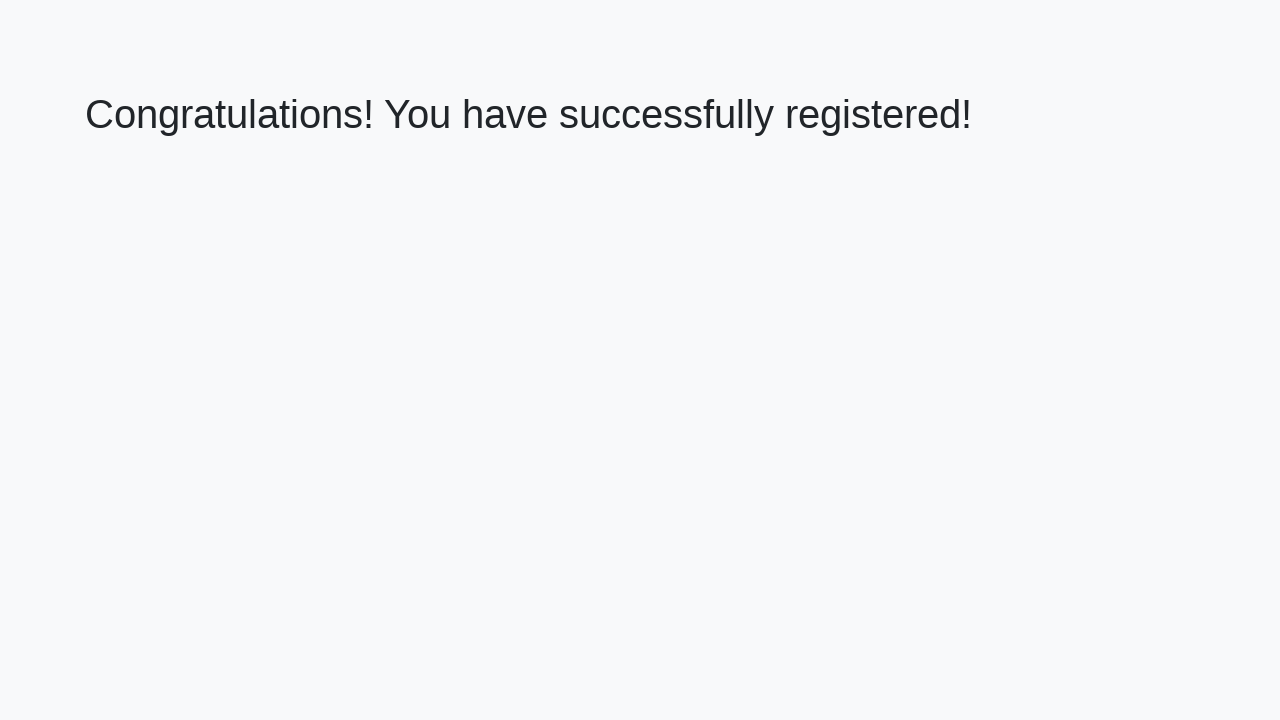

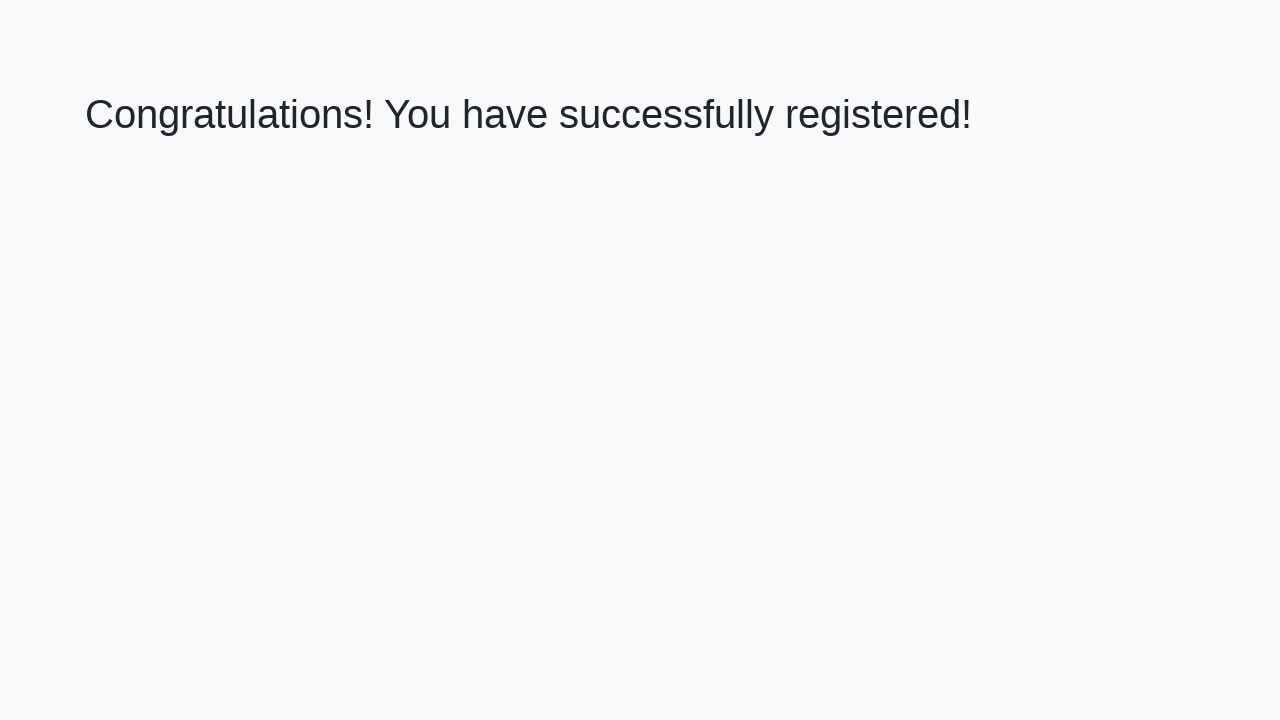